Tests file upload functionality by selecting a file using the file input element on The Internet's upload page

Starting URL: https://the-internet.herokuapp.com/upload

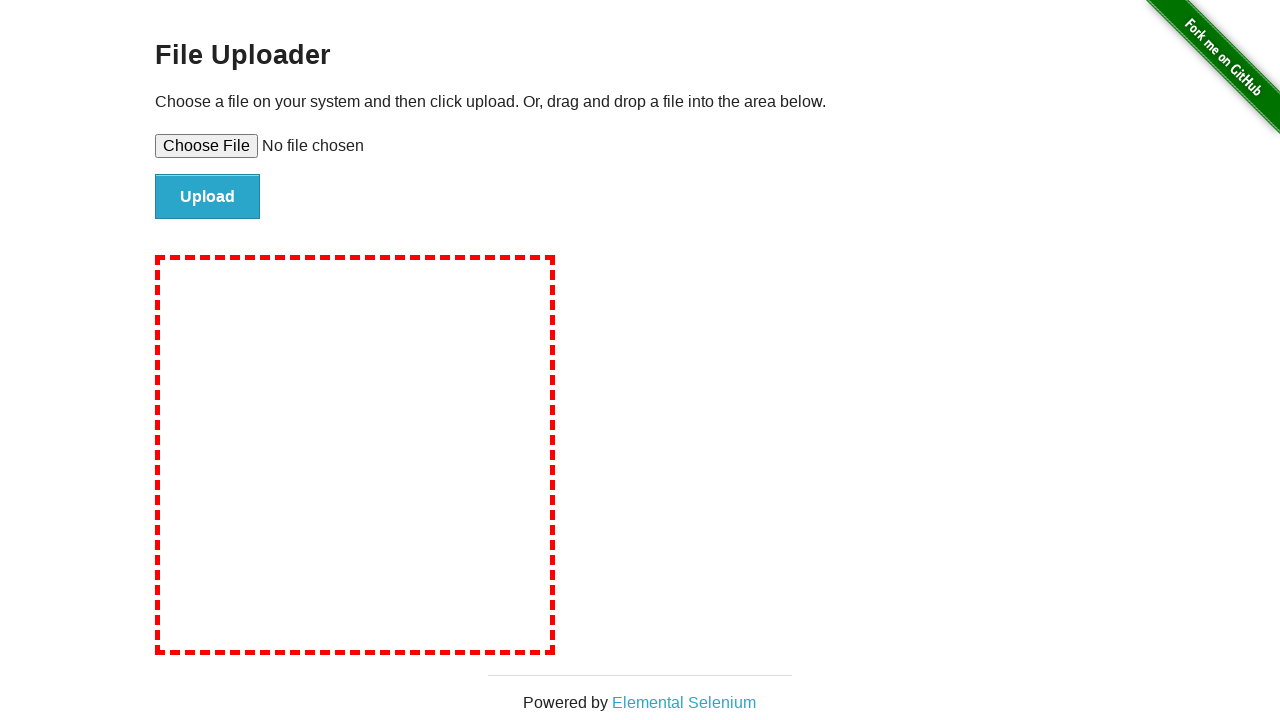

File upload input element loaded
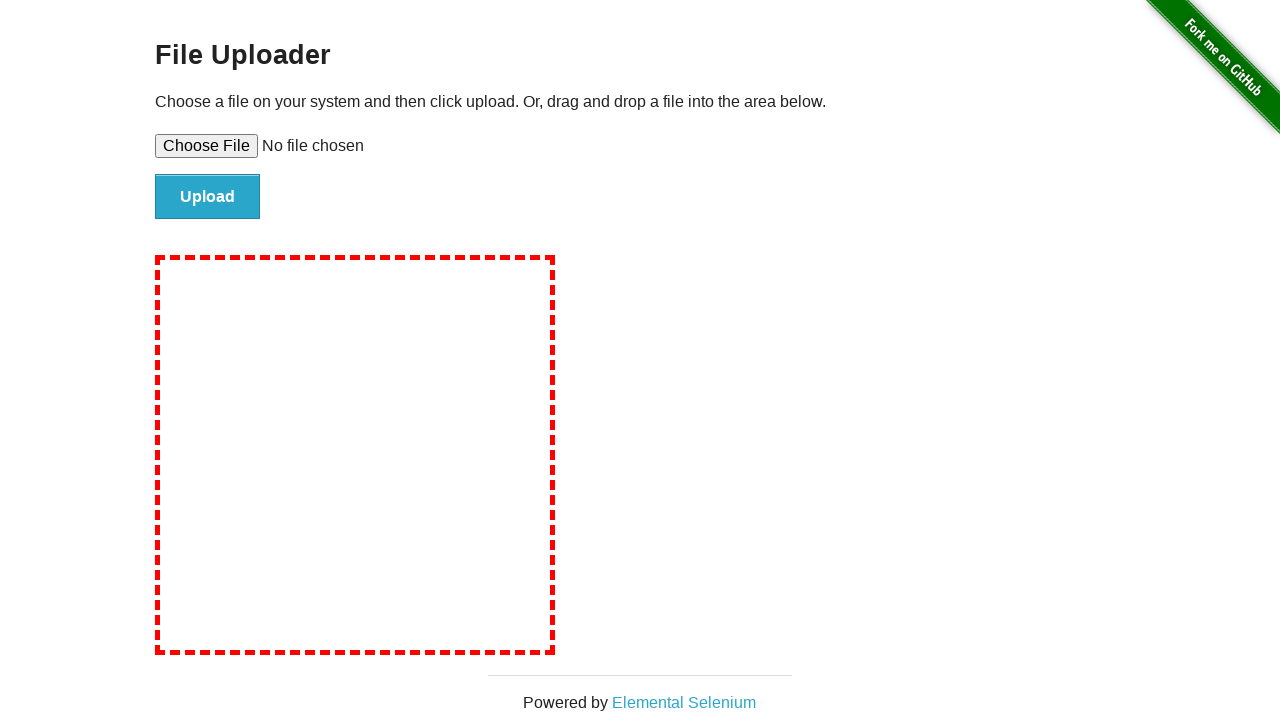

Created temporary test file for upload
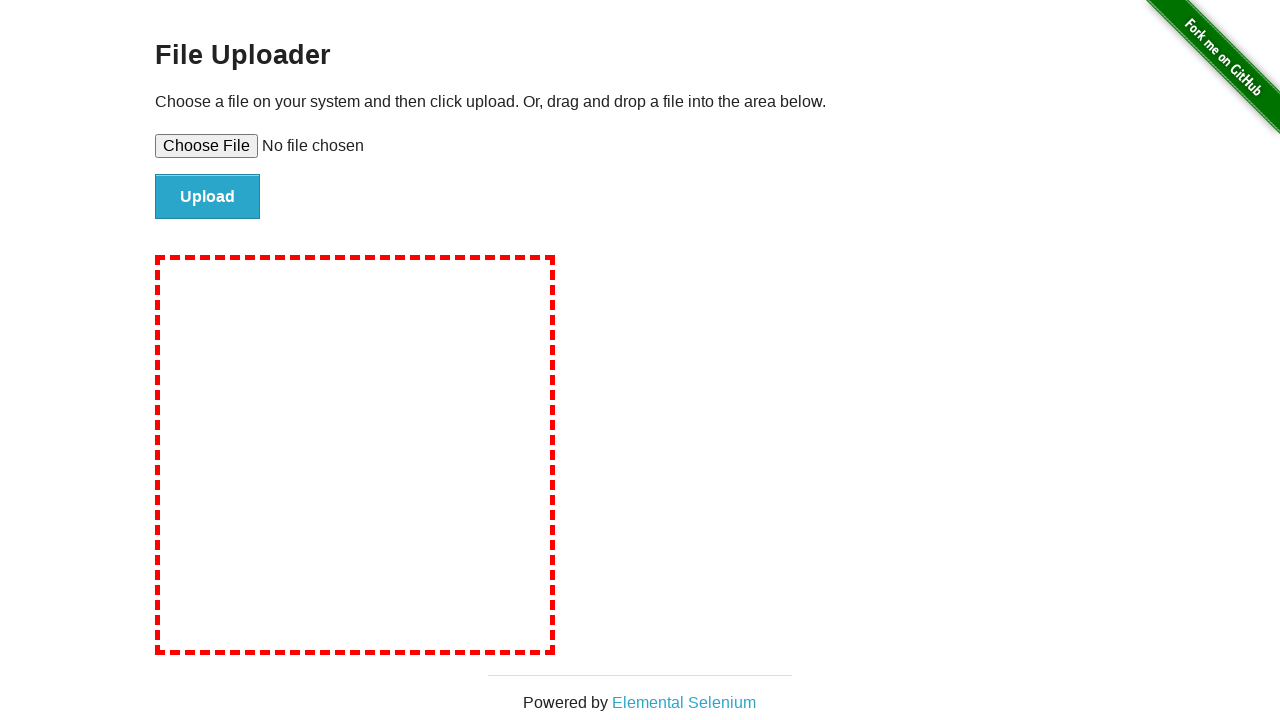

Selected test file in the file input element
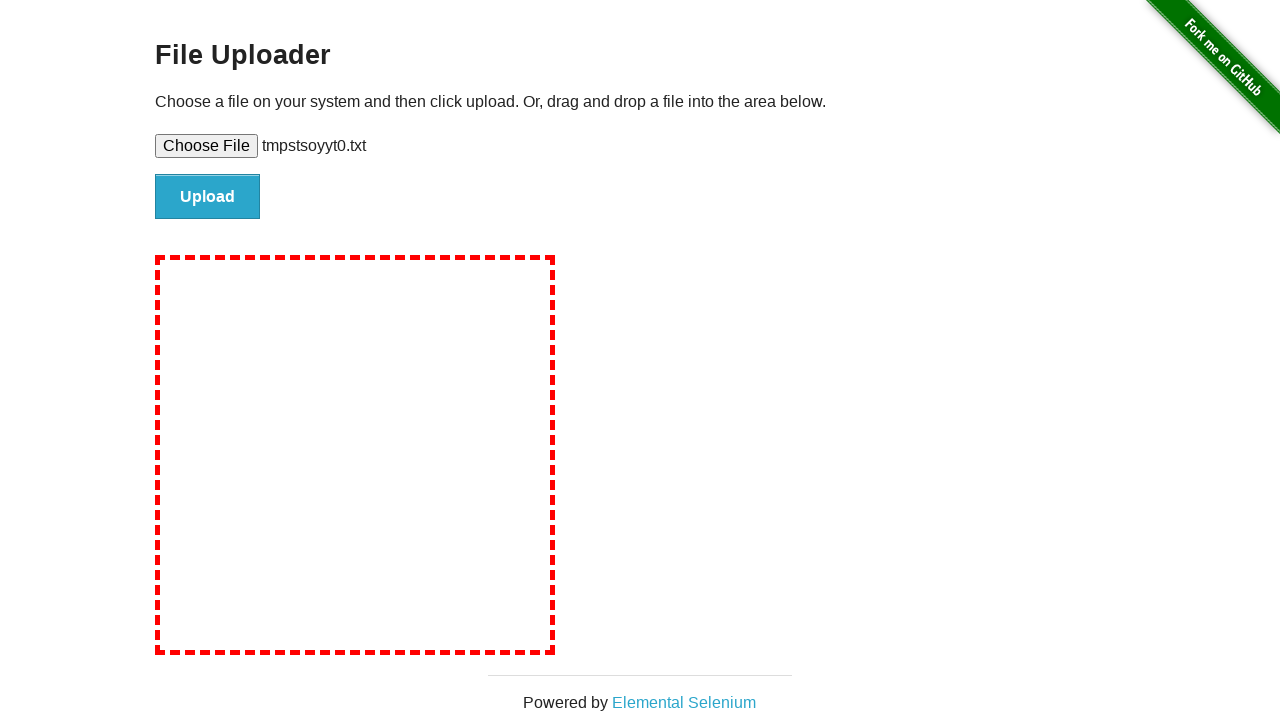

Clicked upload submit button at (208, 197) on #file-submit
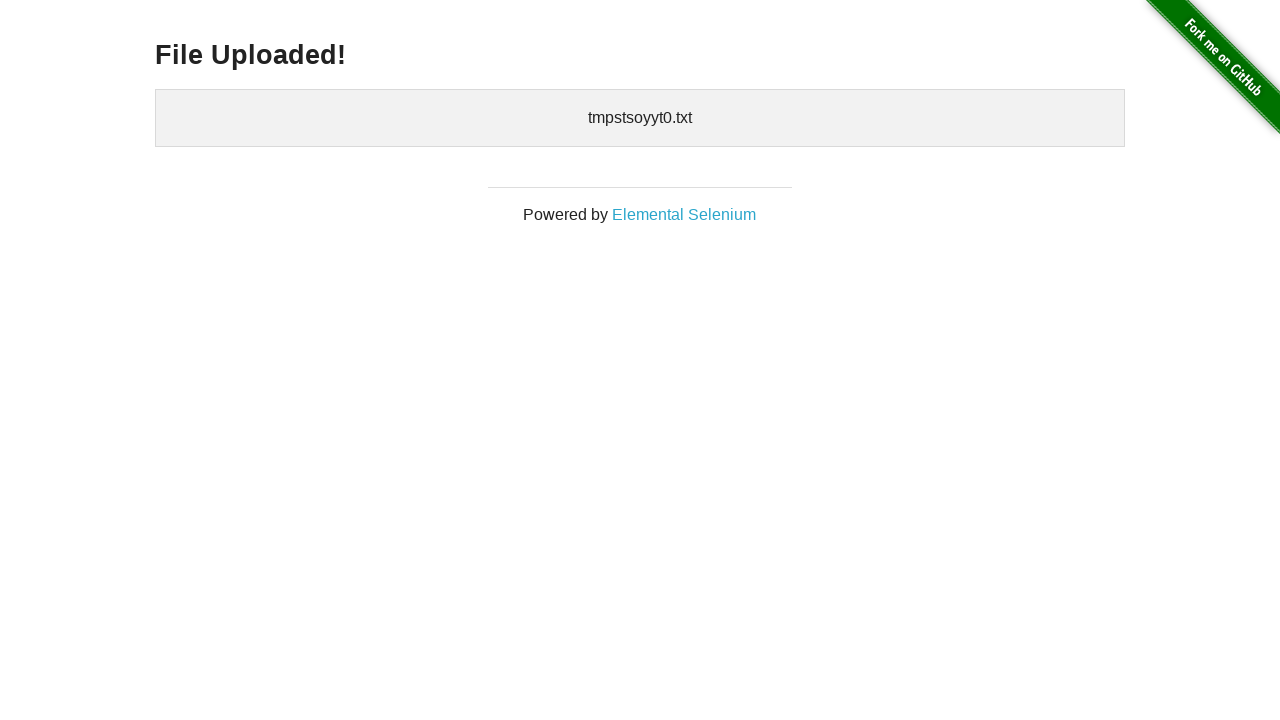

File upload confirmation page loaded
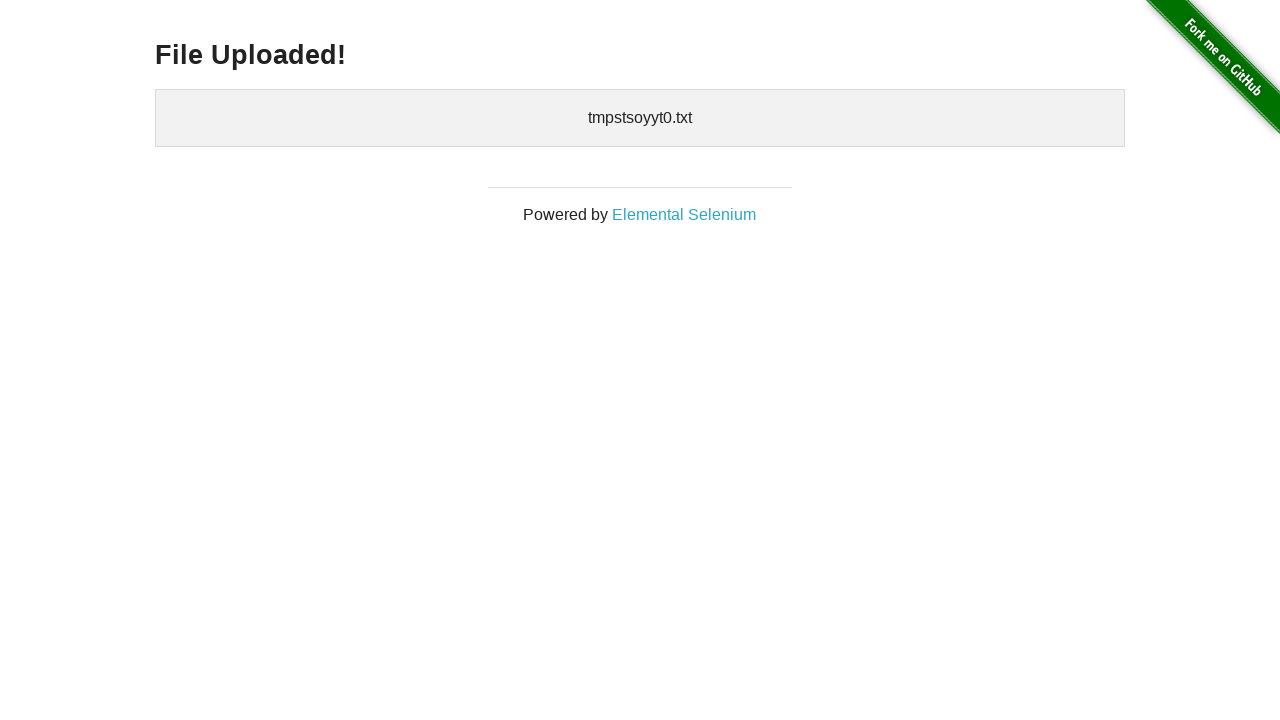

Cleaned up temporary test file
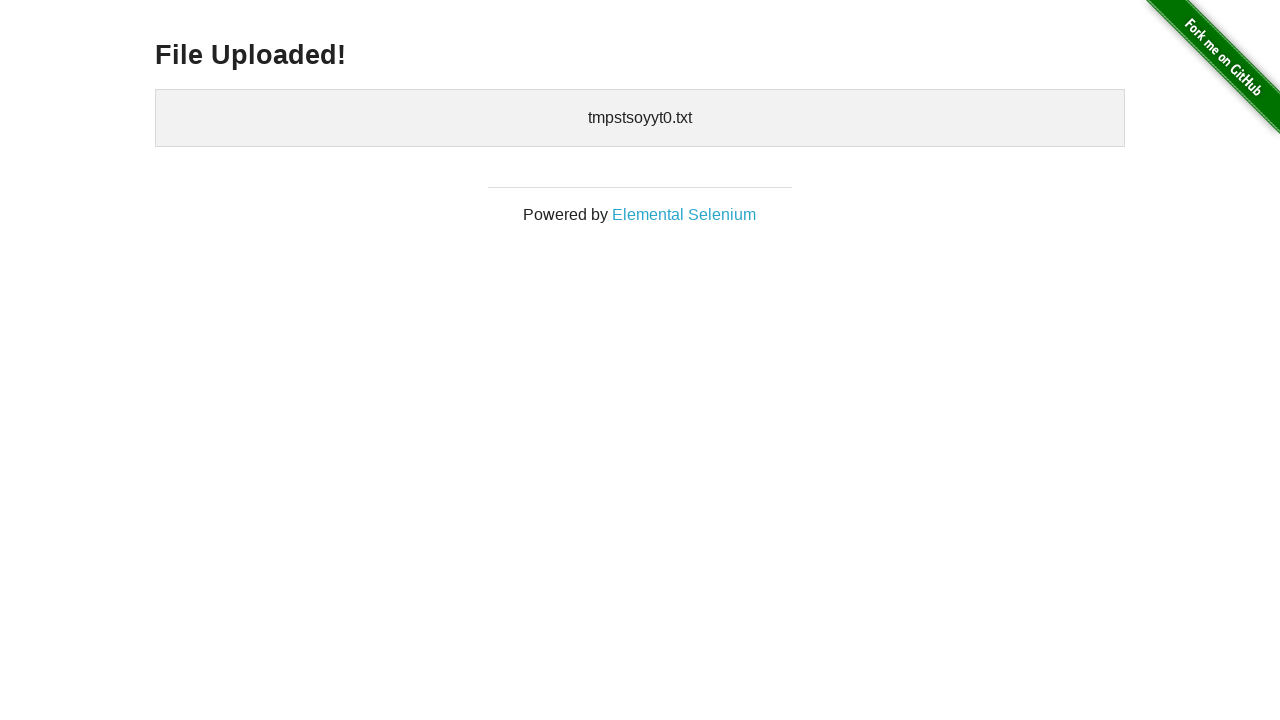

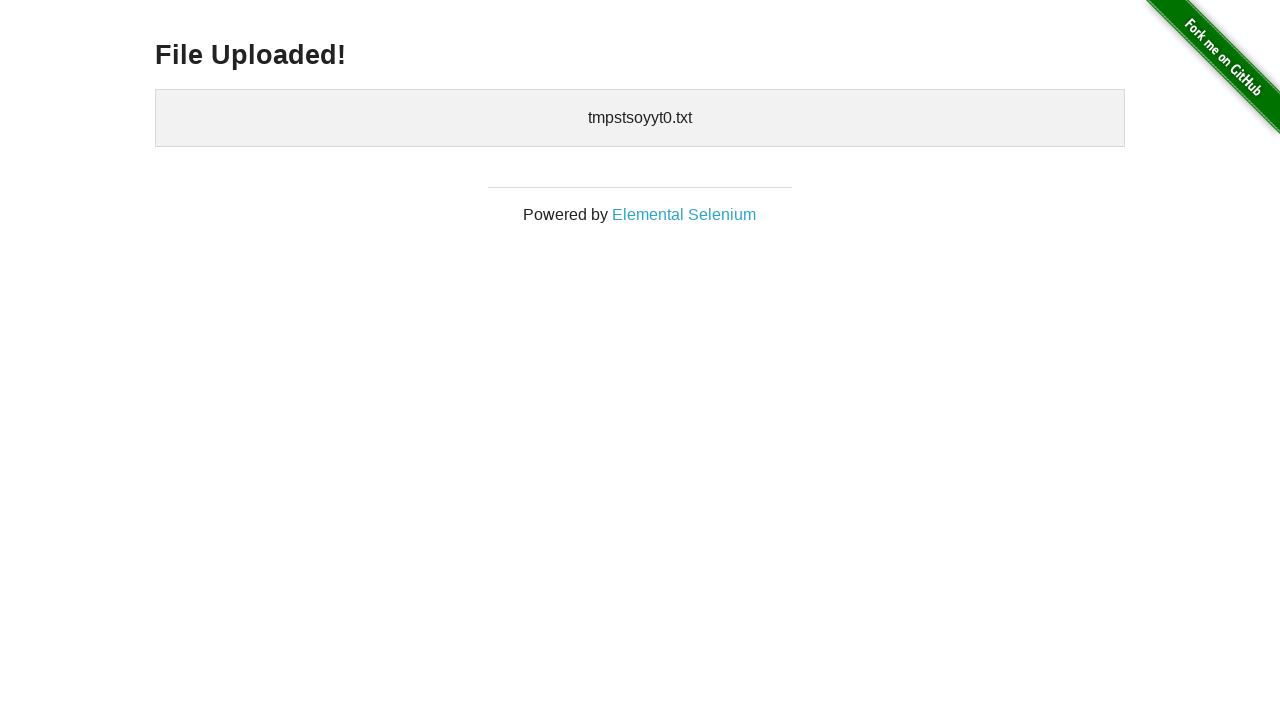